Tests alert handling functionality by clicking an alert button and dismissing the alert dialog

Starting URL: https://www.globalsqa.com/samplepagetest/

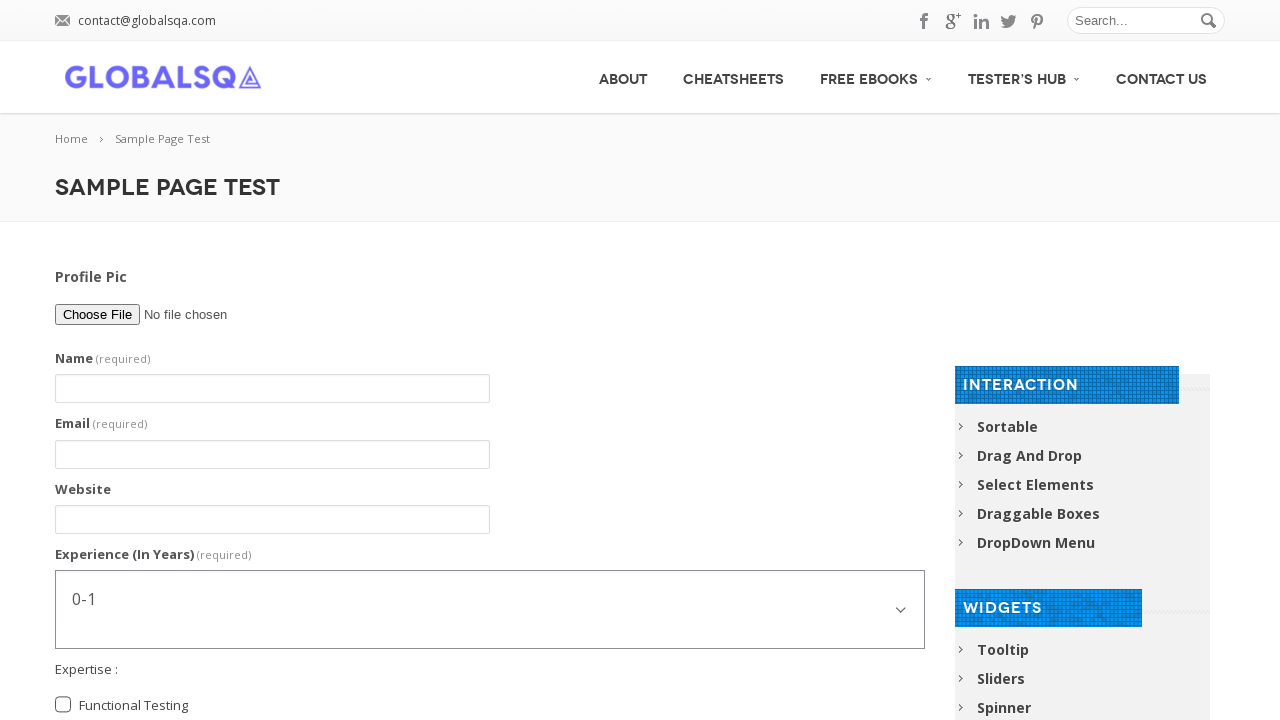

Clicked alert button to trigger alert dialog at (490, 376) on xpath=//button[text()='Alert Box : Click Here']
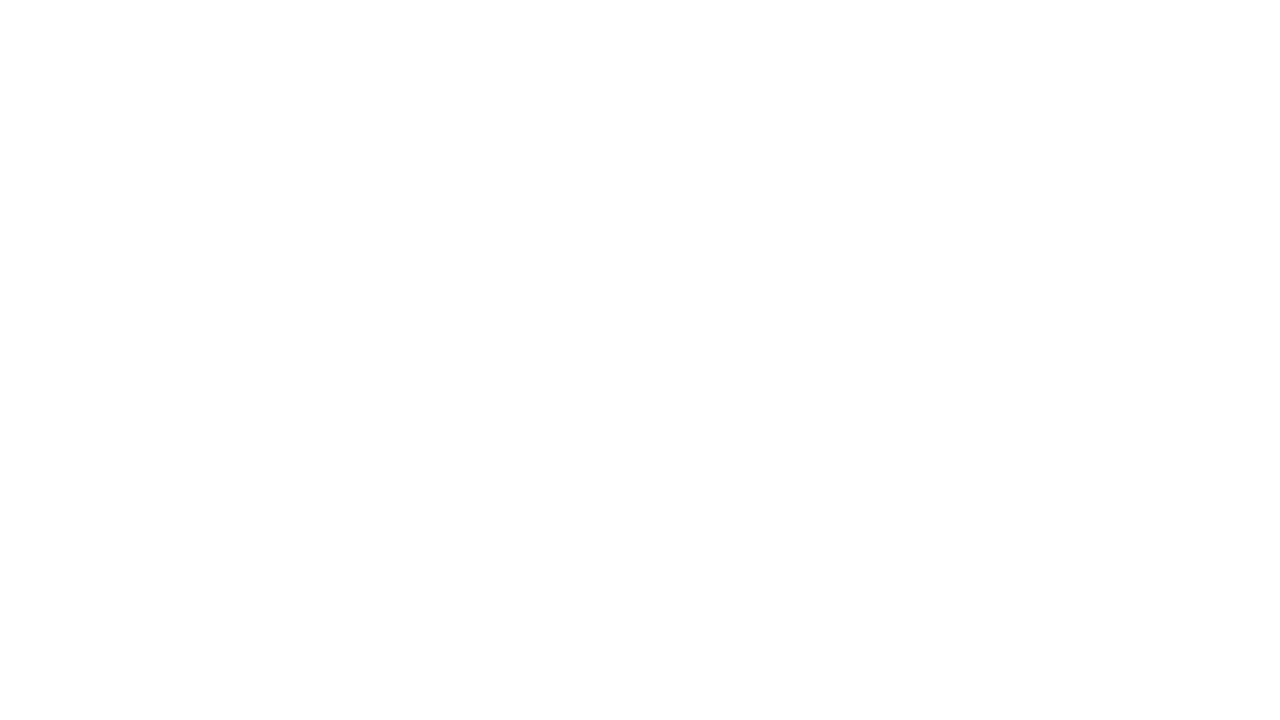

Set up dialog handler to dismiss alert
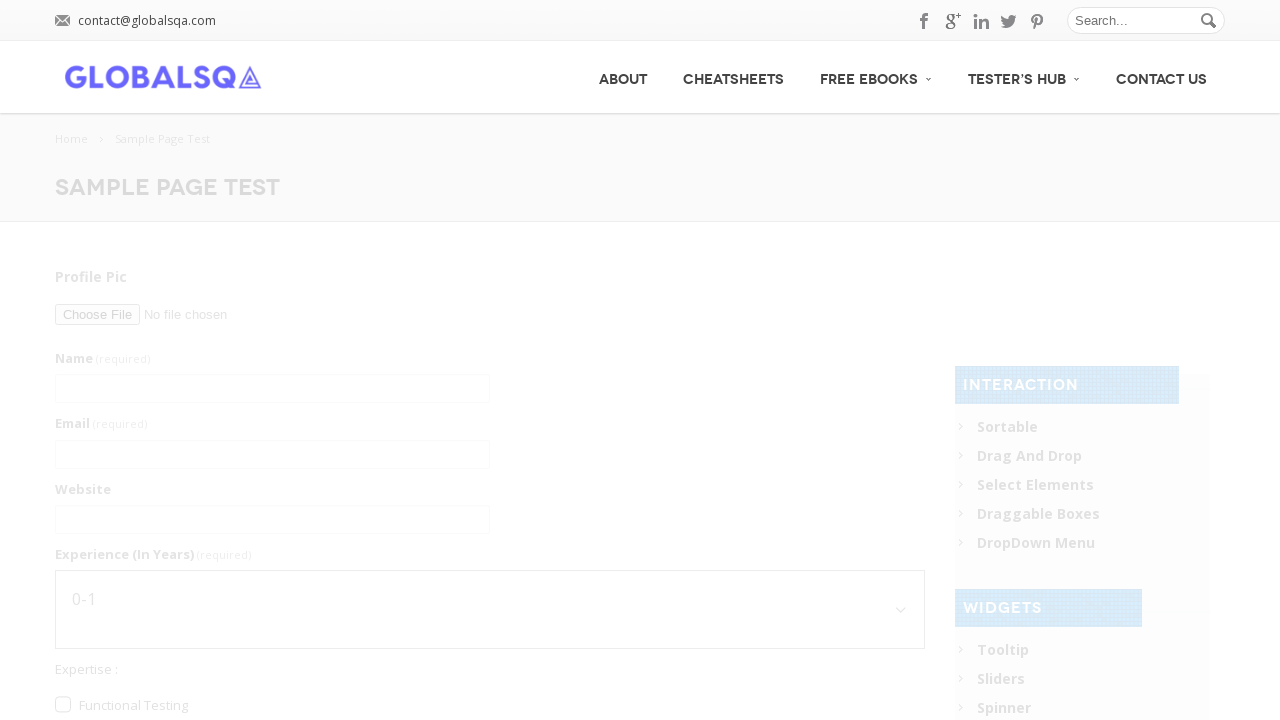

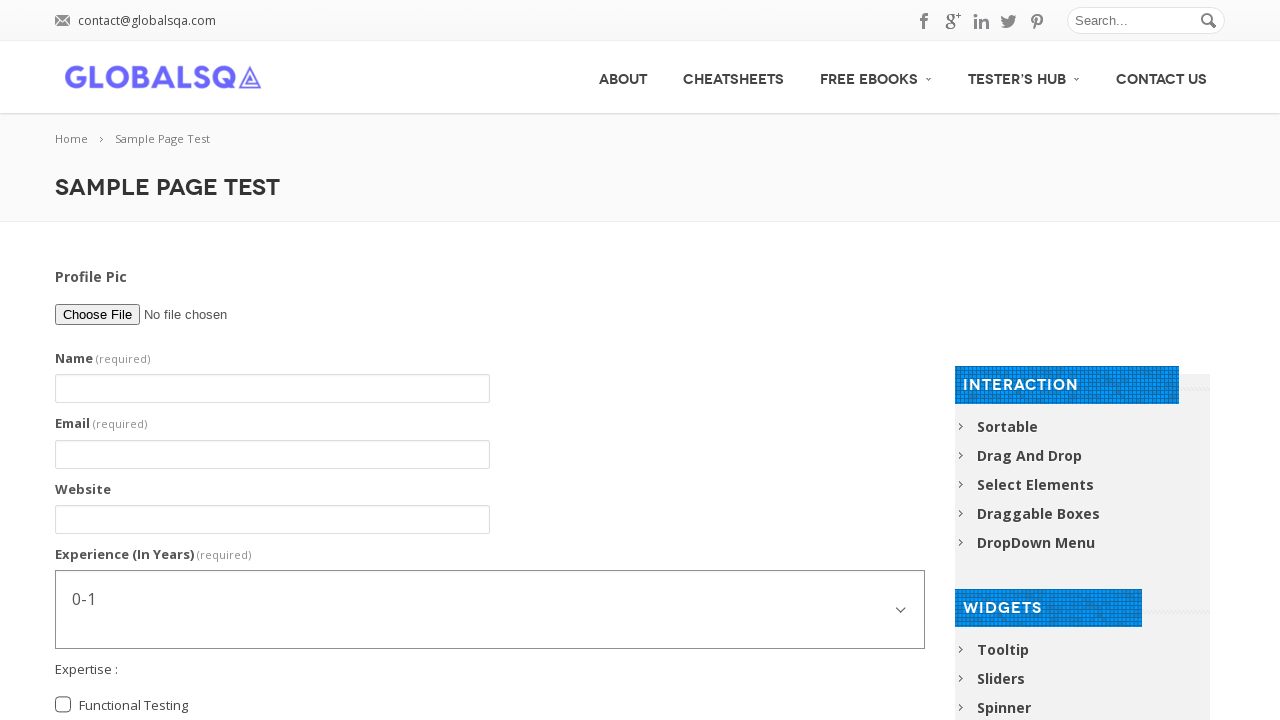